Navigates to the Frames section and then to Nested Frames on the-internet.herokuapp.com test site

Starting URL: https://the-internet.herokuapp.com

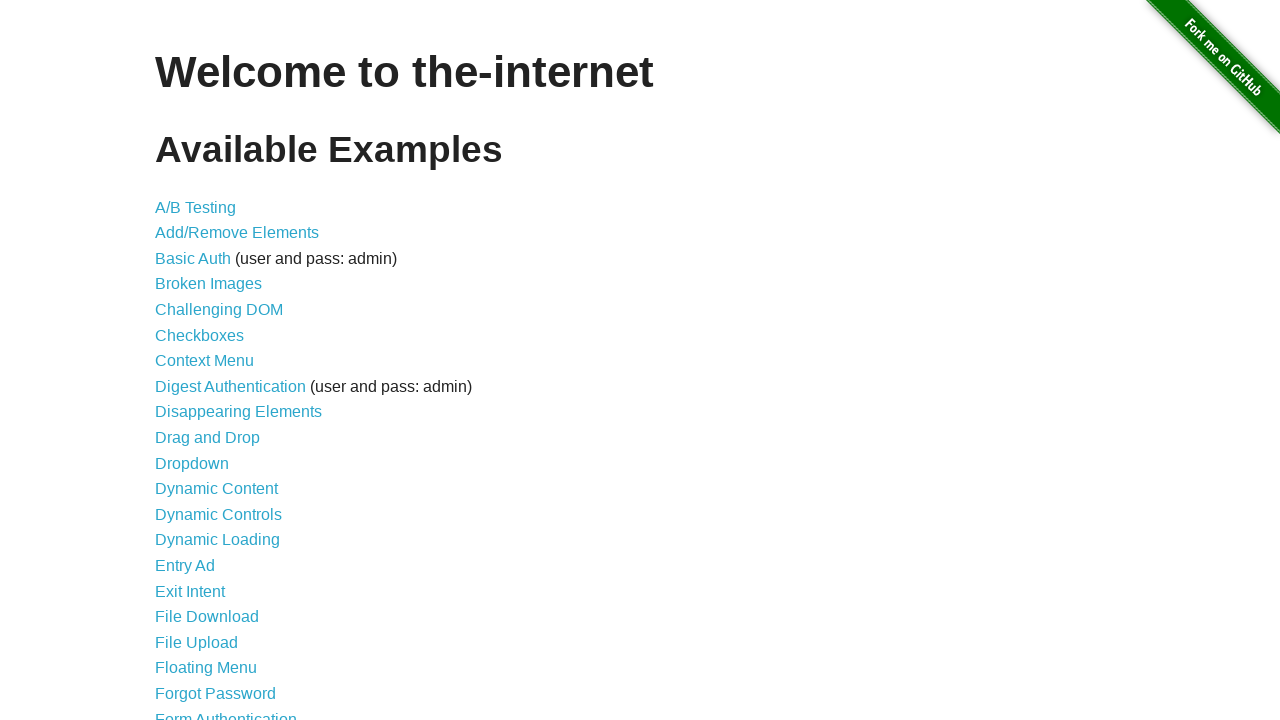

Clicked on the Frames link at (182, 361) on xpath=//a[text()='Frames']
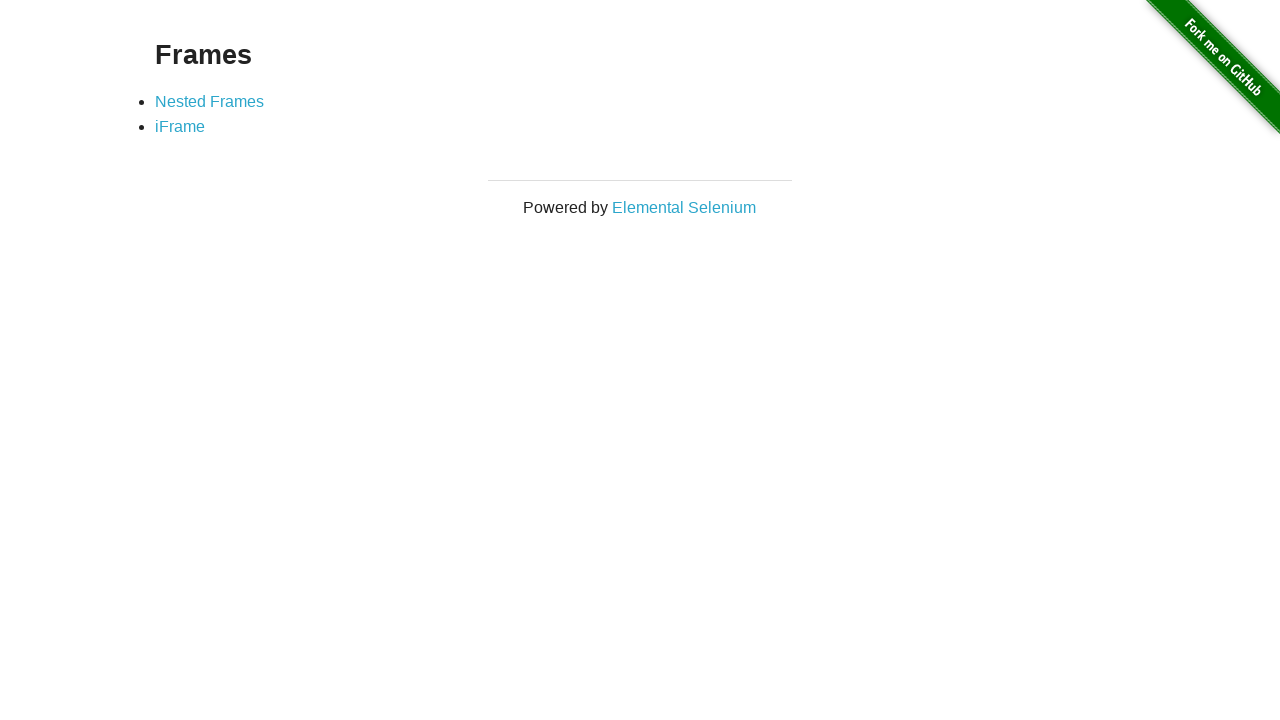

Clicked on the Nested Frames link at (210, 101) on xpath=//a[text()='Nested Frames']
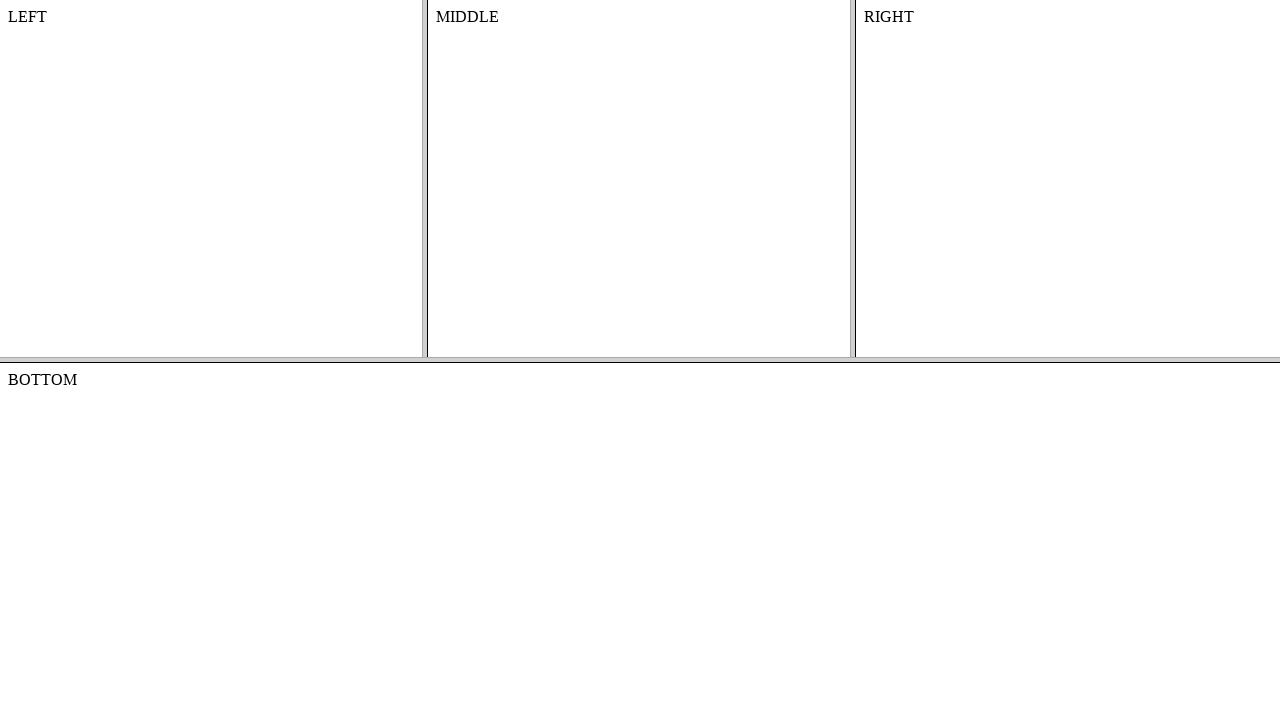

Page loaded successfully
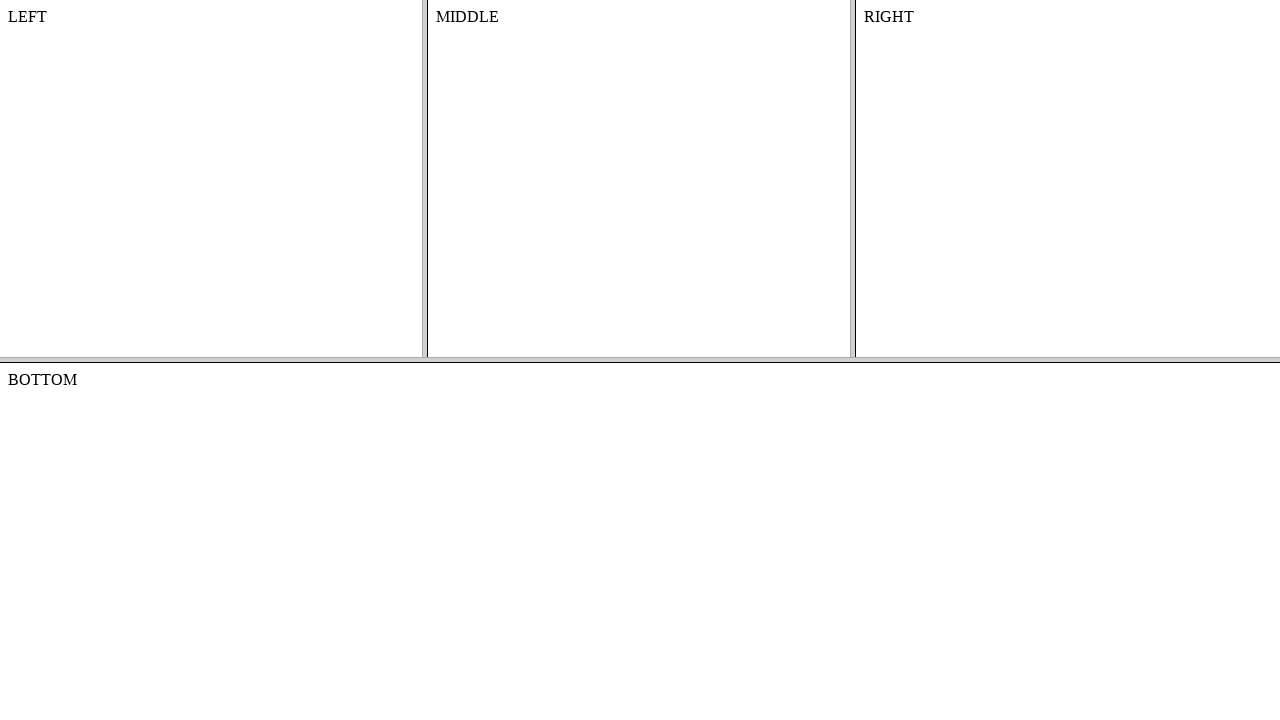

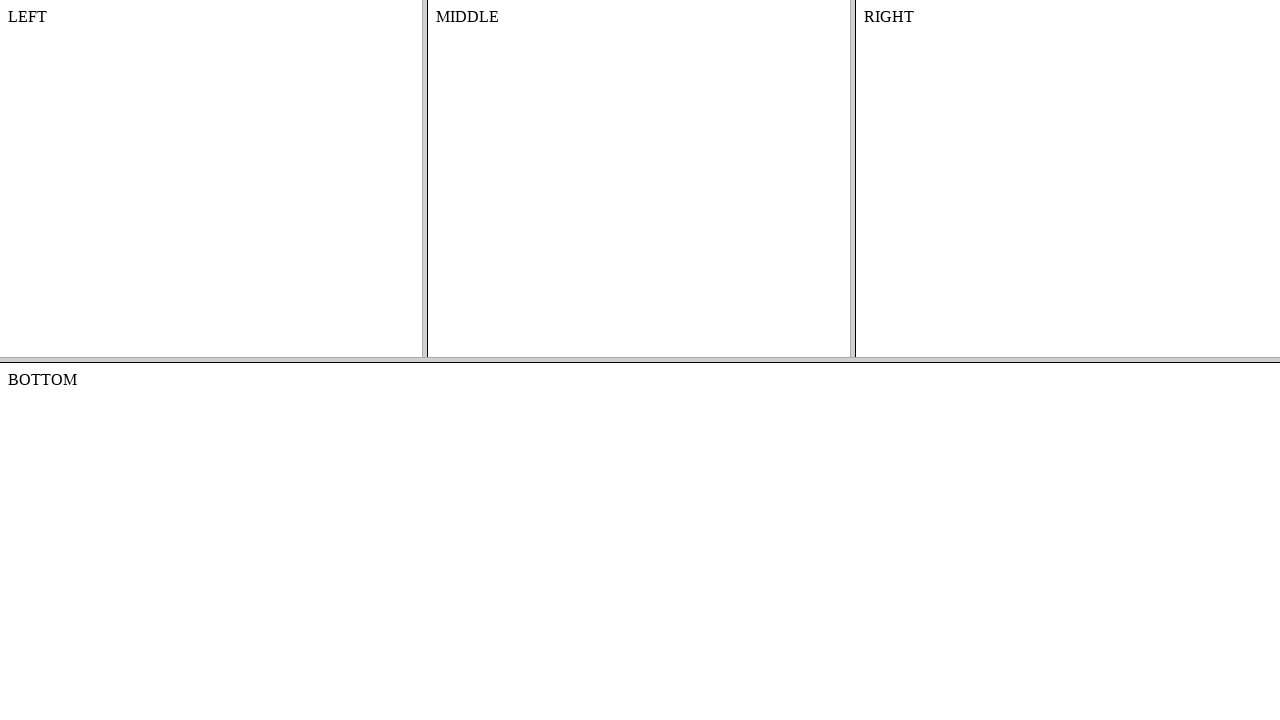